Tests handling of a JavaScript prompt dialog by clicking the button, entering text, and accepting it

Starting URL: https://the-internet.herokuapp.com/javascript_alerts

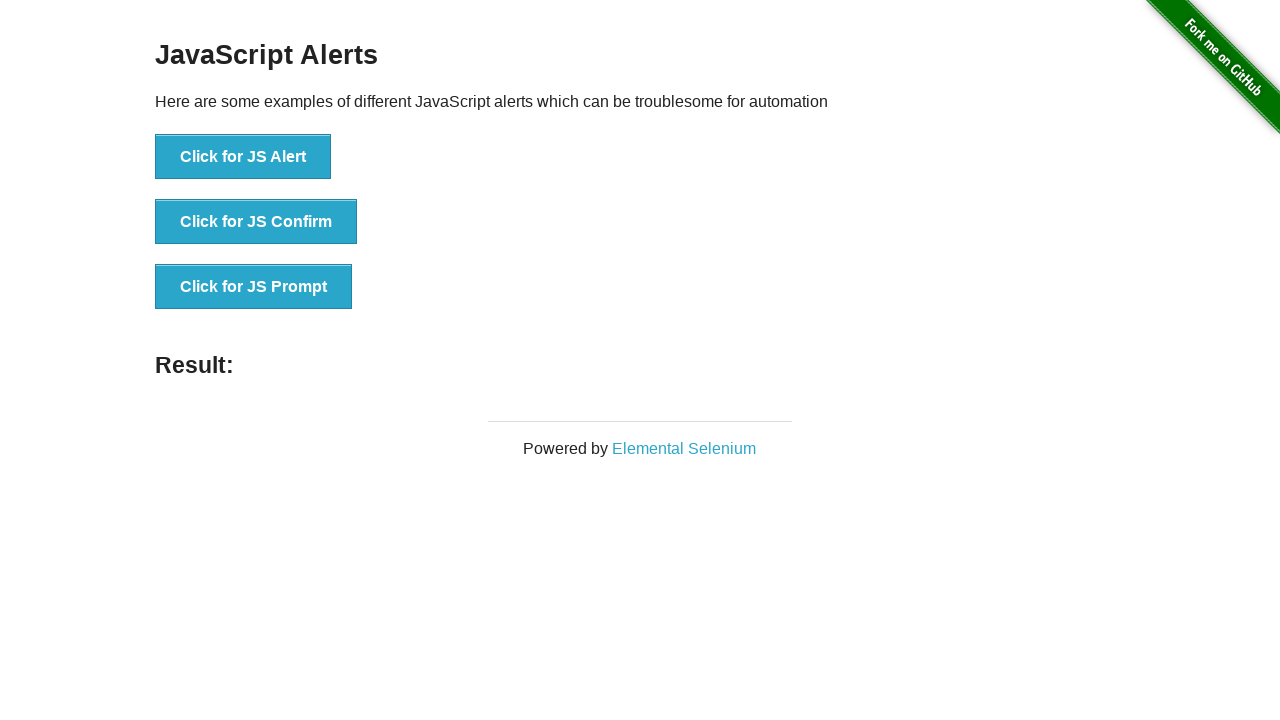

Set up dialog event handler for JavaScript prompt
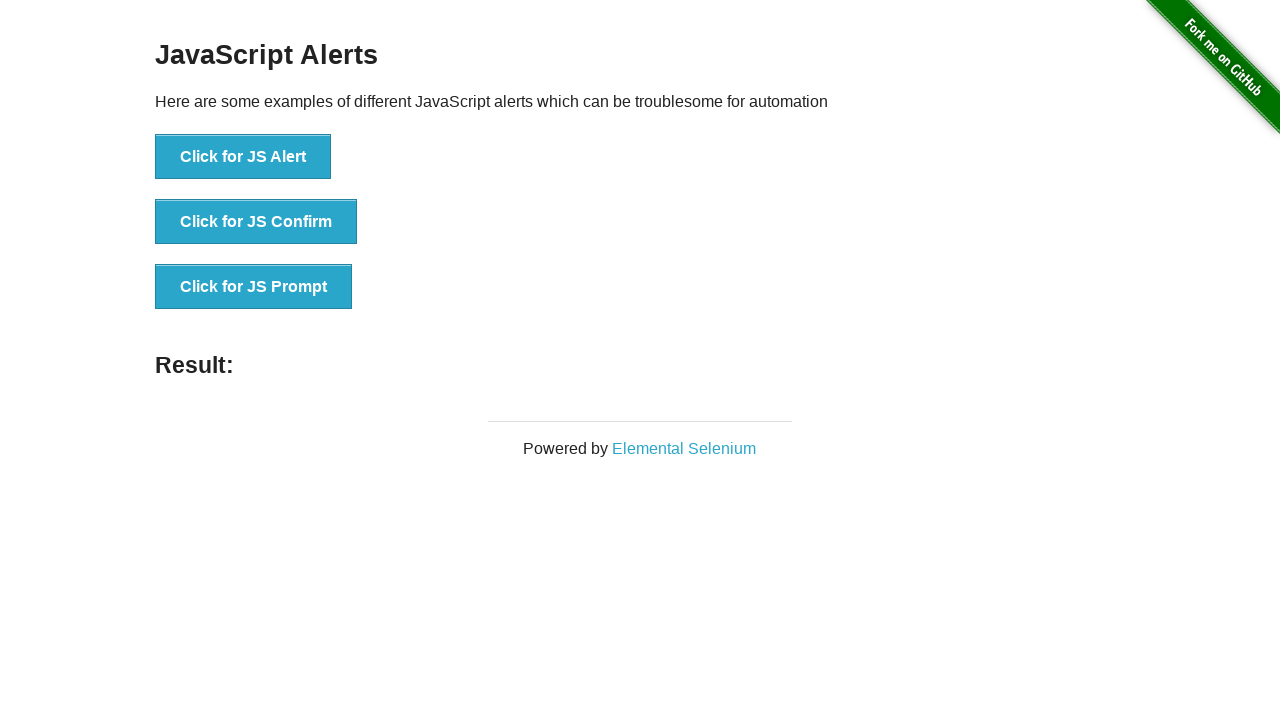

Clicked 'Click for JS Prompt' button to trigger JavaScript prompt dialog at (254, 287) on xpath=//button[text()='Click for JS Prompt']
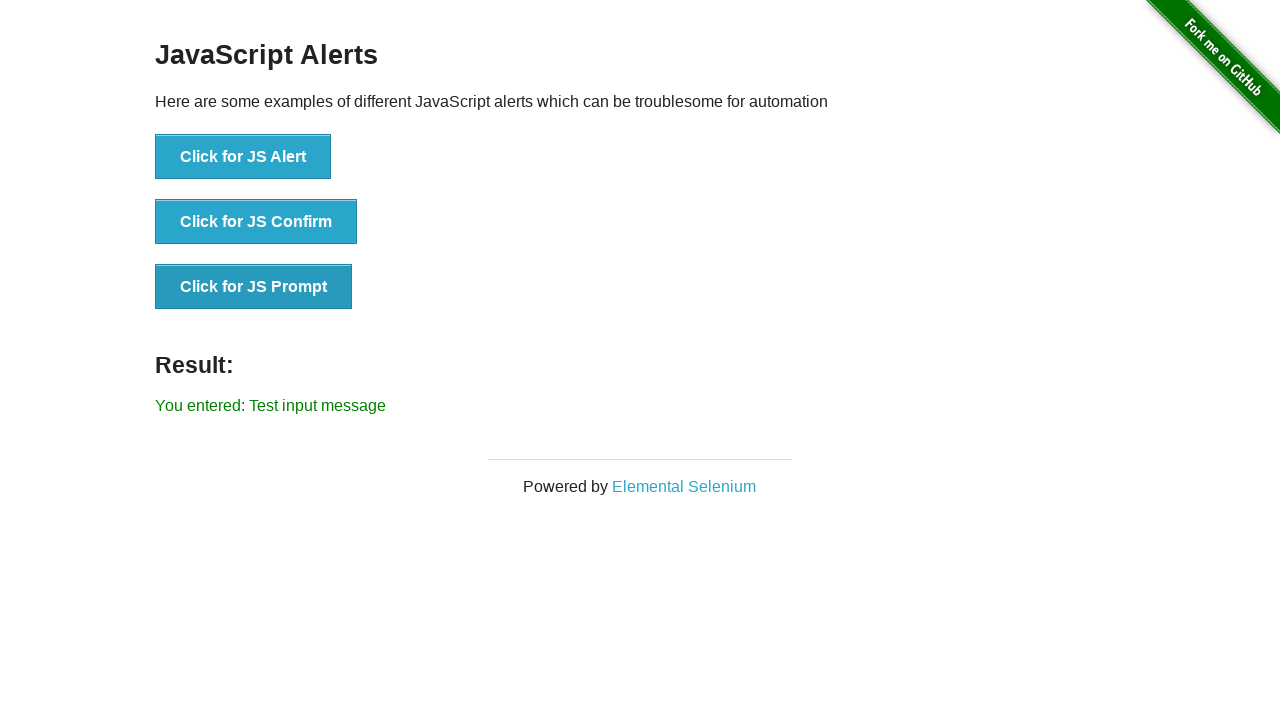

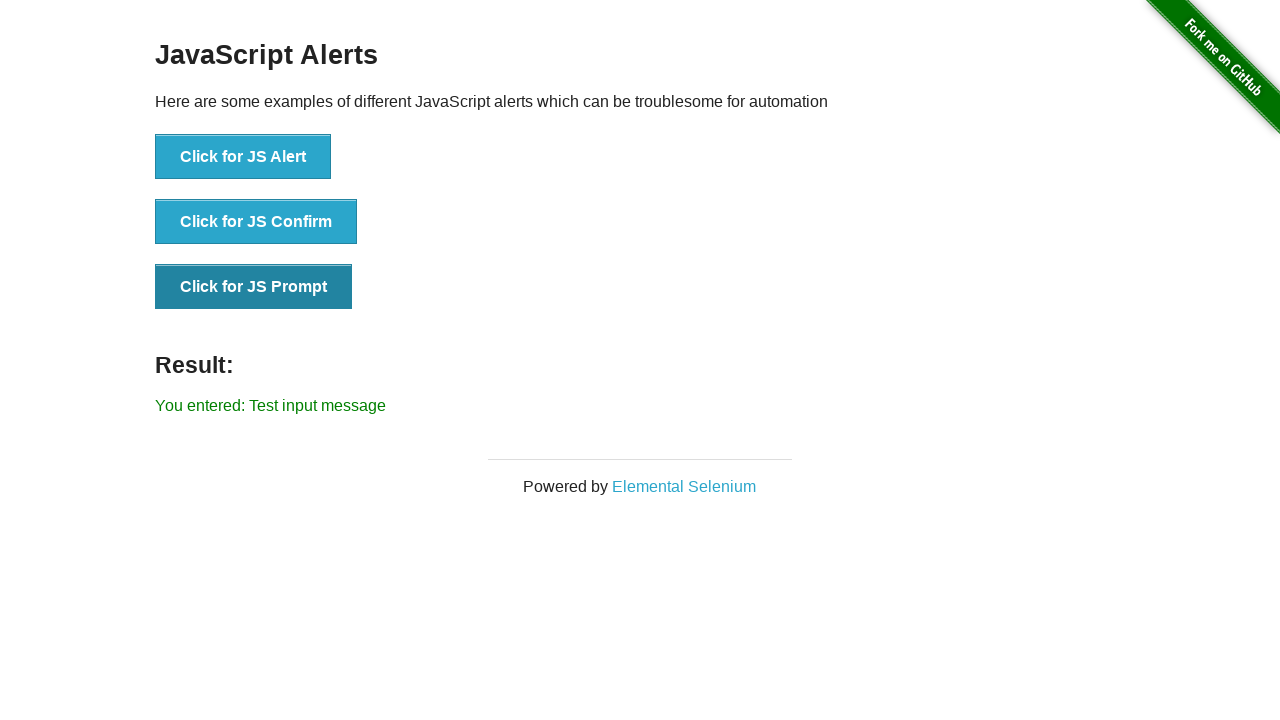